Tests JavaScript prompt alert functionality by clicking a button to trigger a prompt, entering text into the alert, and accepting it.

Starting URL: http://the-internet.herokuapp.com/javascript_alerts

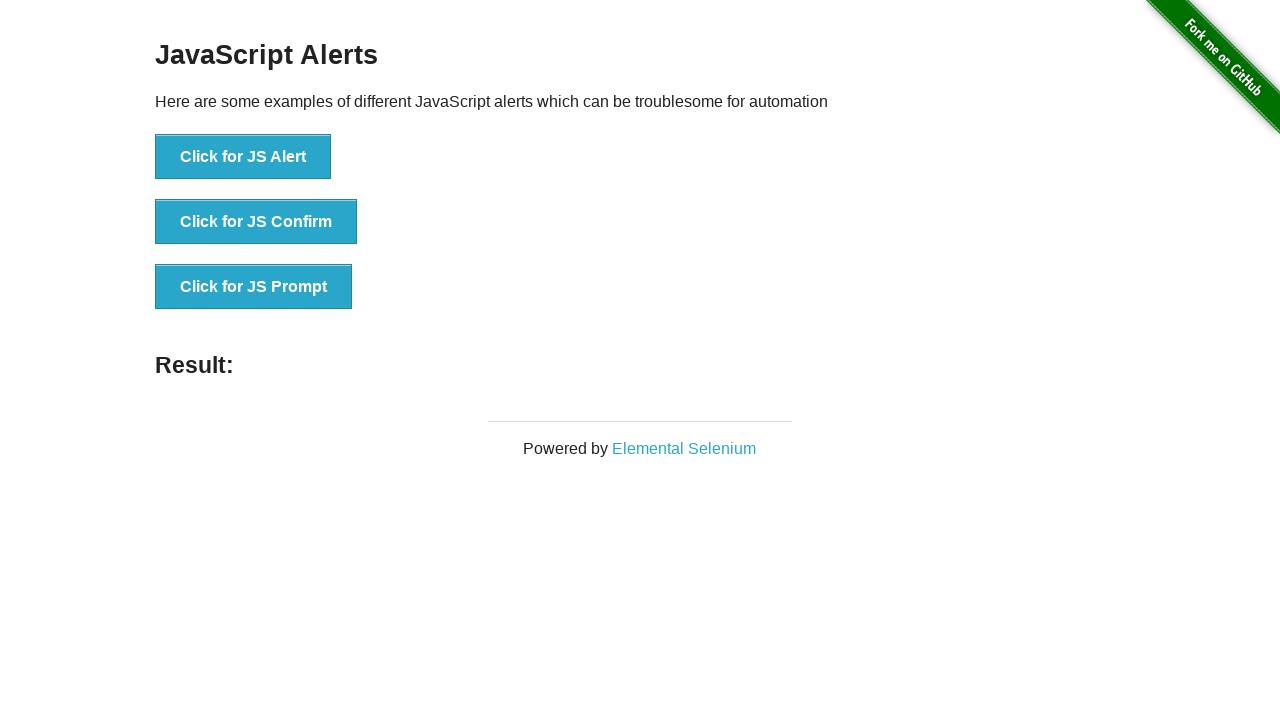

Clicked button to trigger JS prompt alert at (254, 287) on xpath=//*[@id='content']/div/ul/li[3]/button
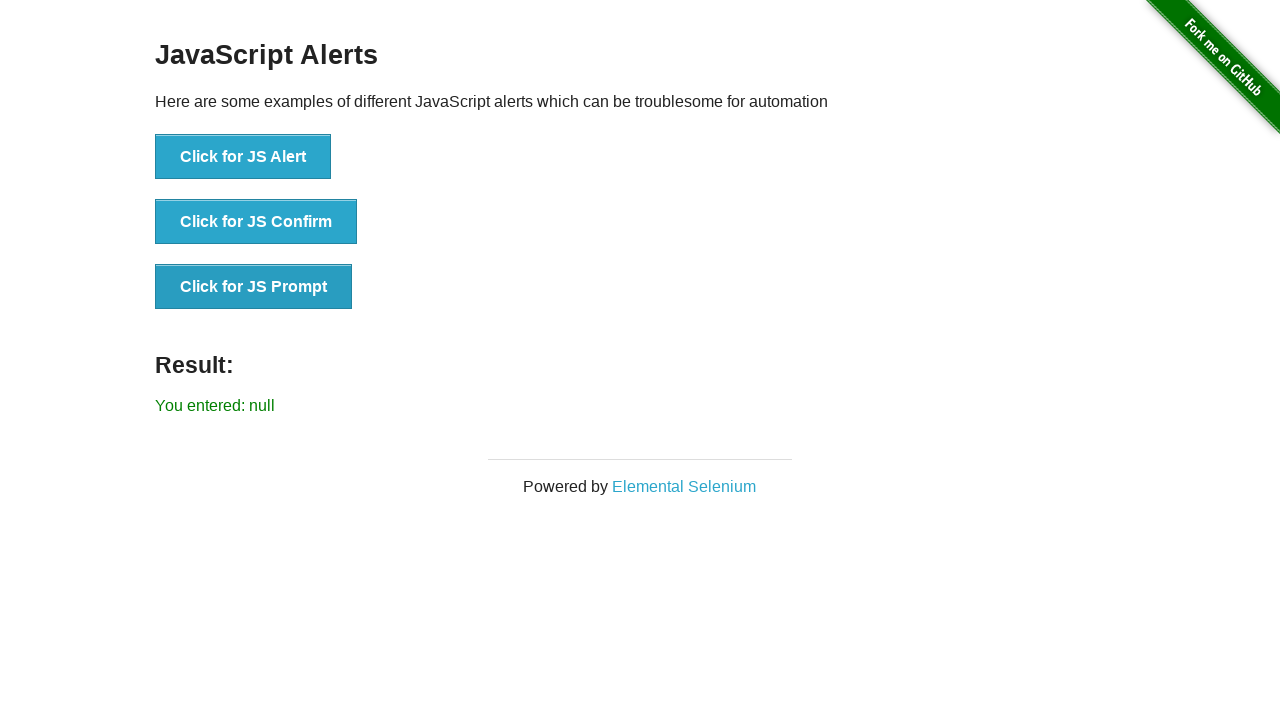

Set up dialog handler to accept prompt with text 'My Selenium Alert class'
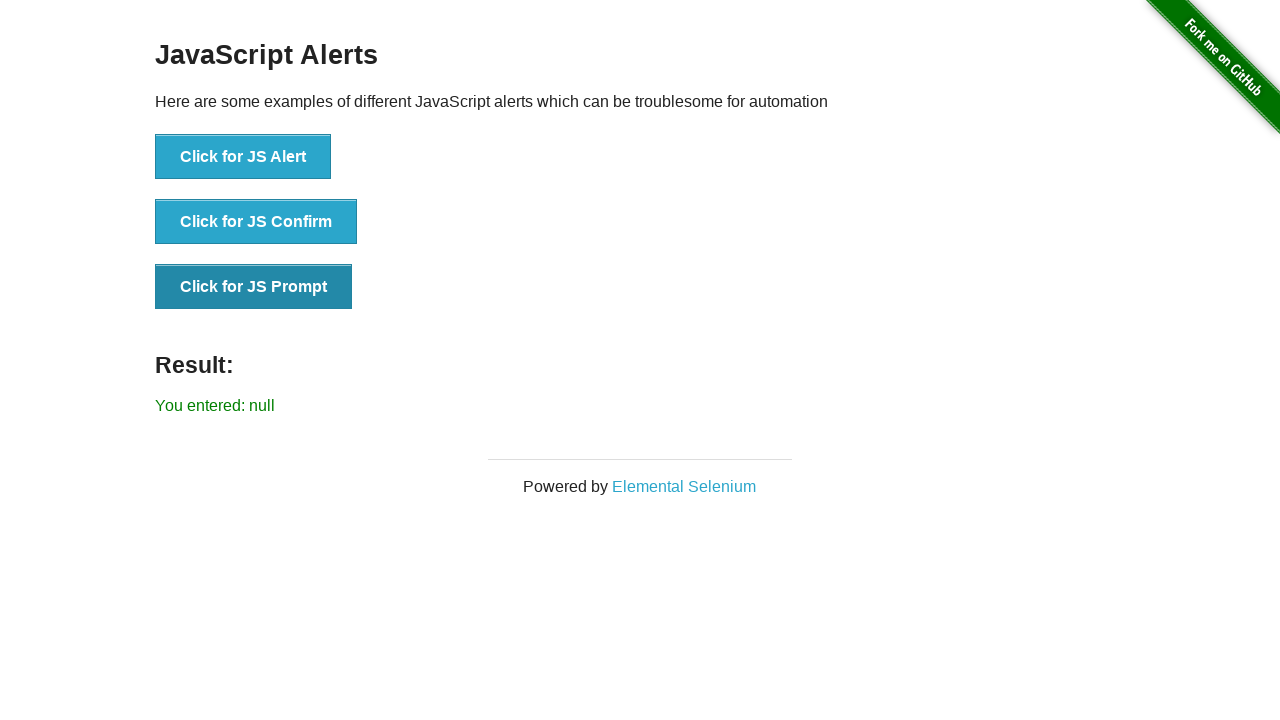

Clicked button again to trigger prompt dialog with handler active at (254, 287) on xpath=//*[@id='content']/div/ul/li[3]/button
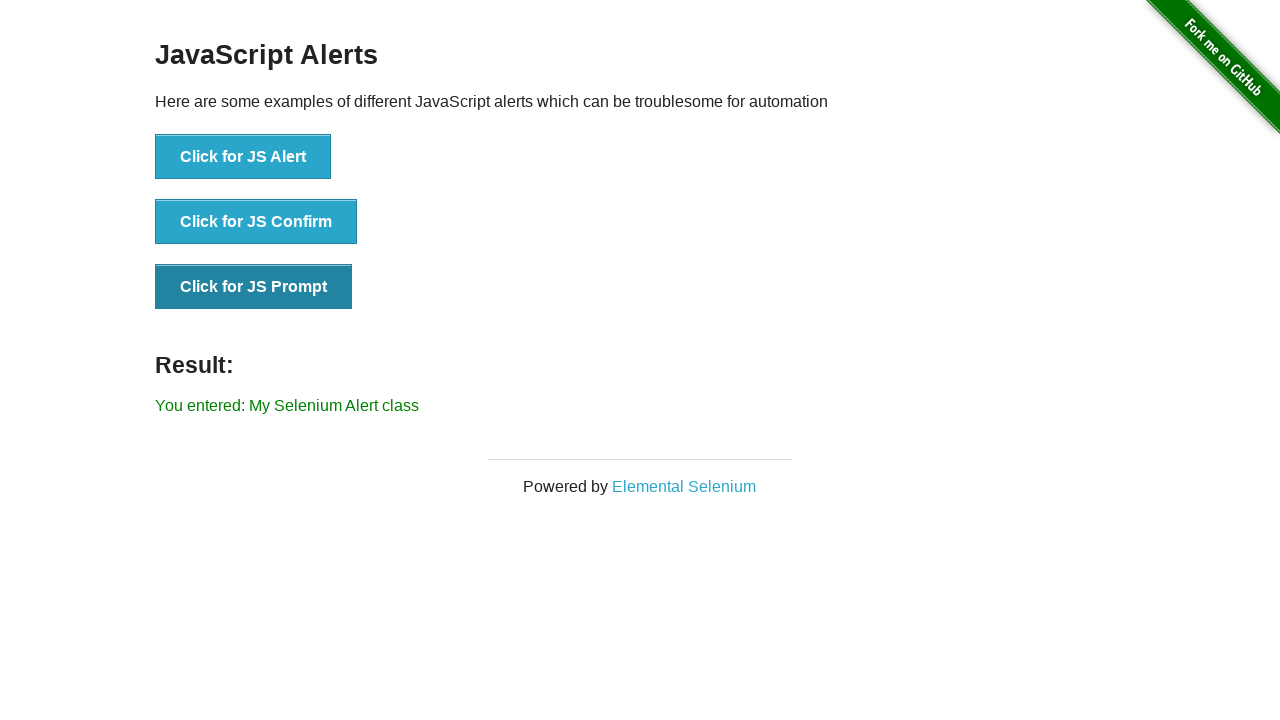

Result element appeared confirming prompt text was accepted
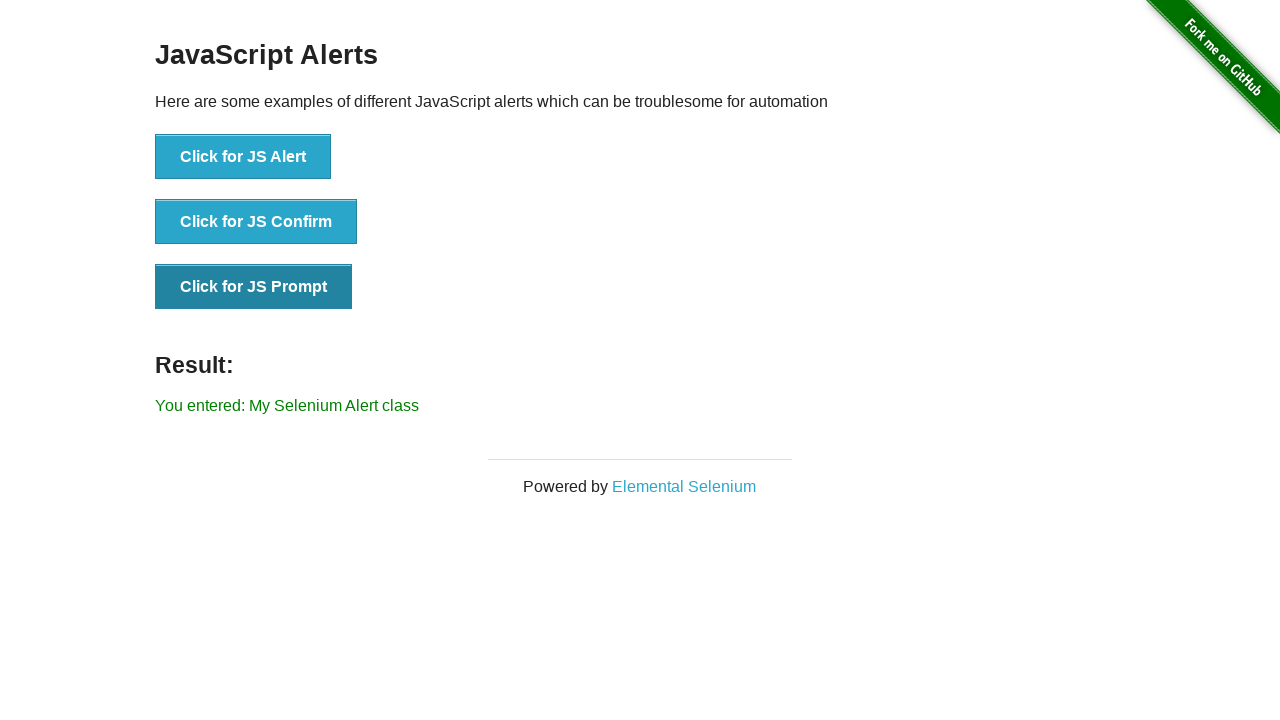

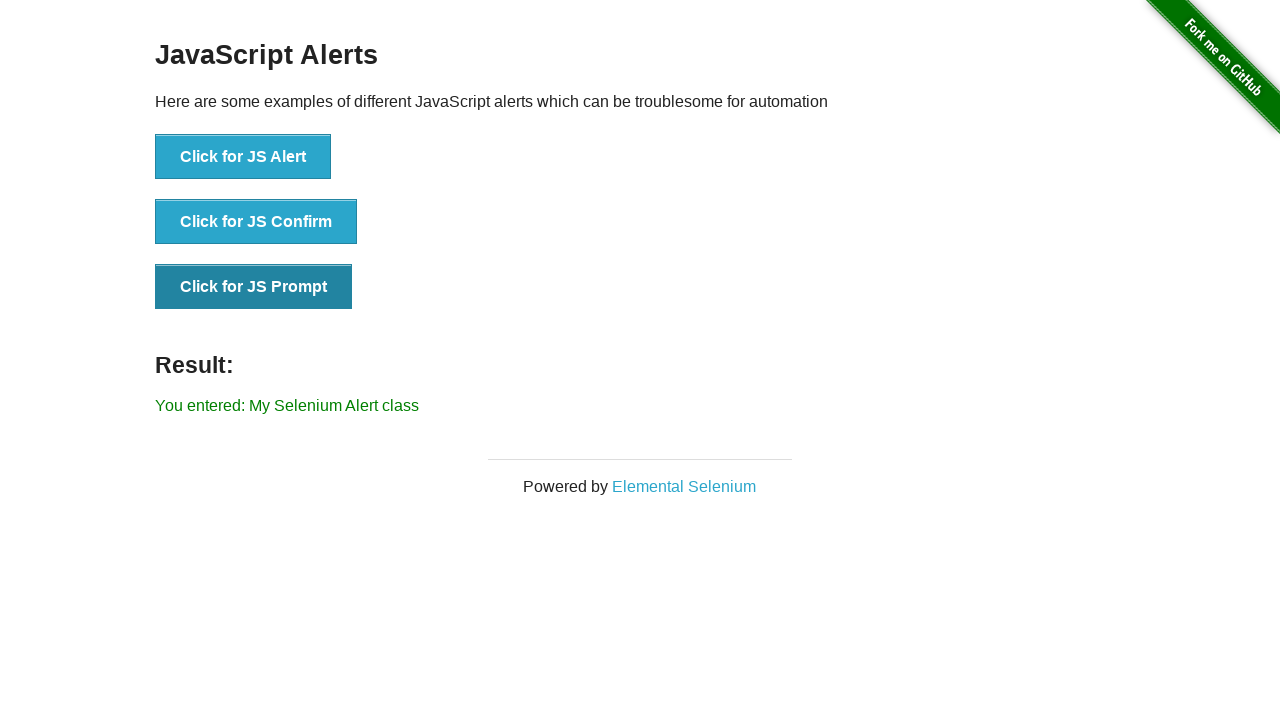